Retrieves a value from an element's attribute, calculates a mathematical expression, fills the answer, selects checkboxes/radio buttons, and submits the form

Starting URL: http://suninjuly.github.io/get_attribute.html

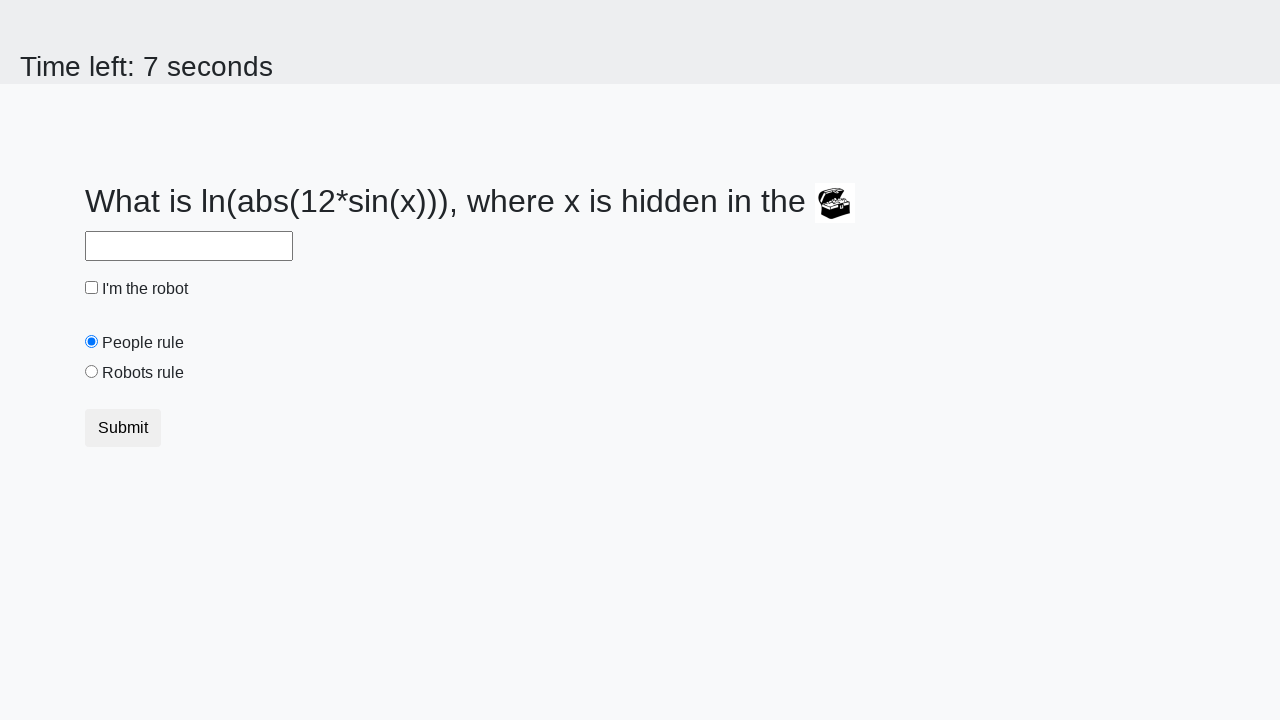

Located treasure element by ID
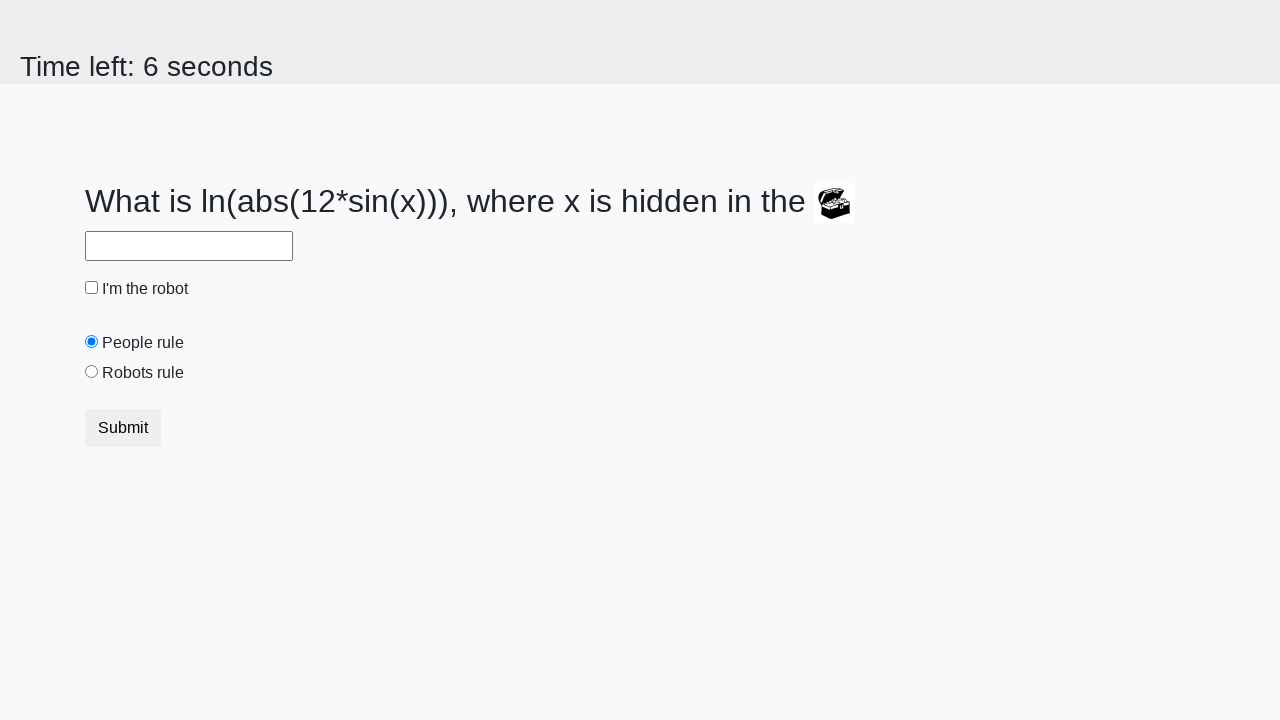

Retrieved 'valuex' attribute from treasure element: 14
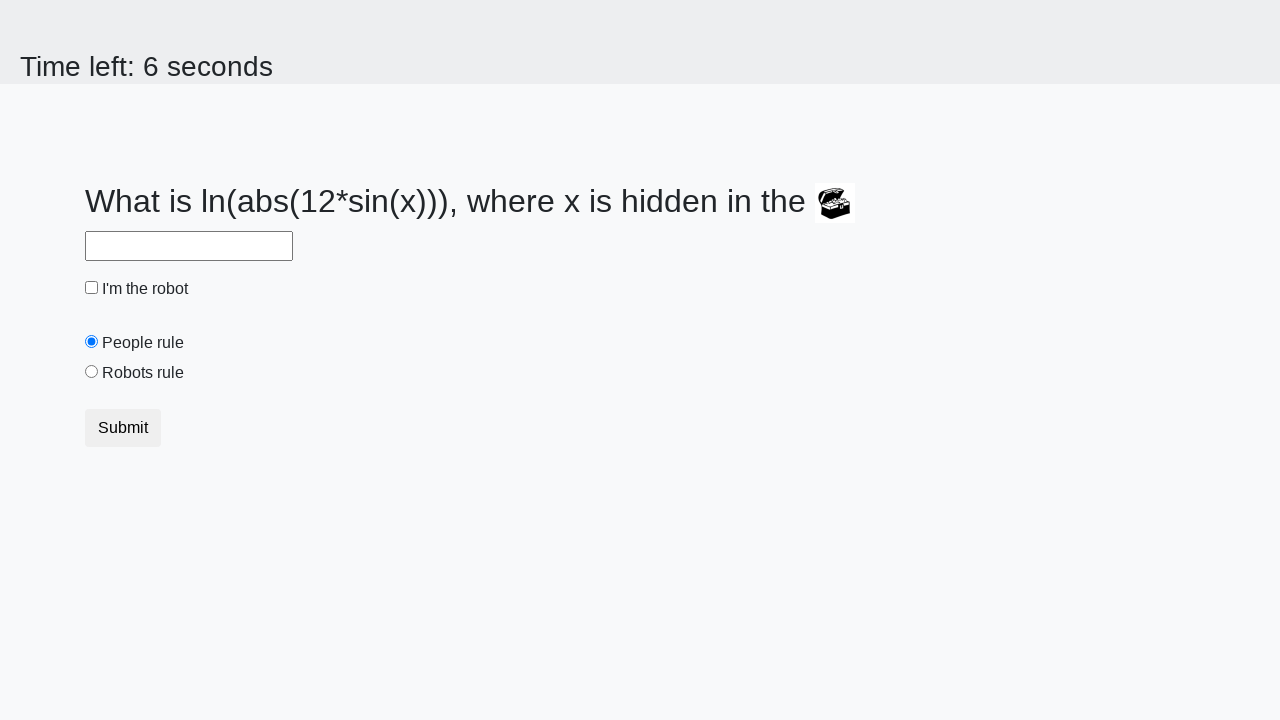

Filled answer field with calculated value: 2.4754696164269507 on #answer
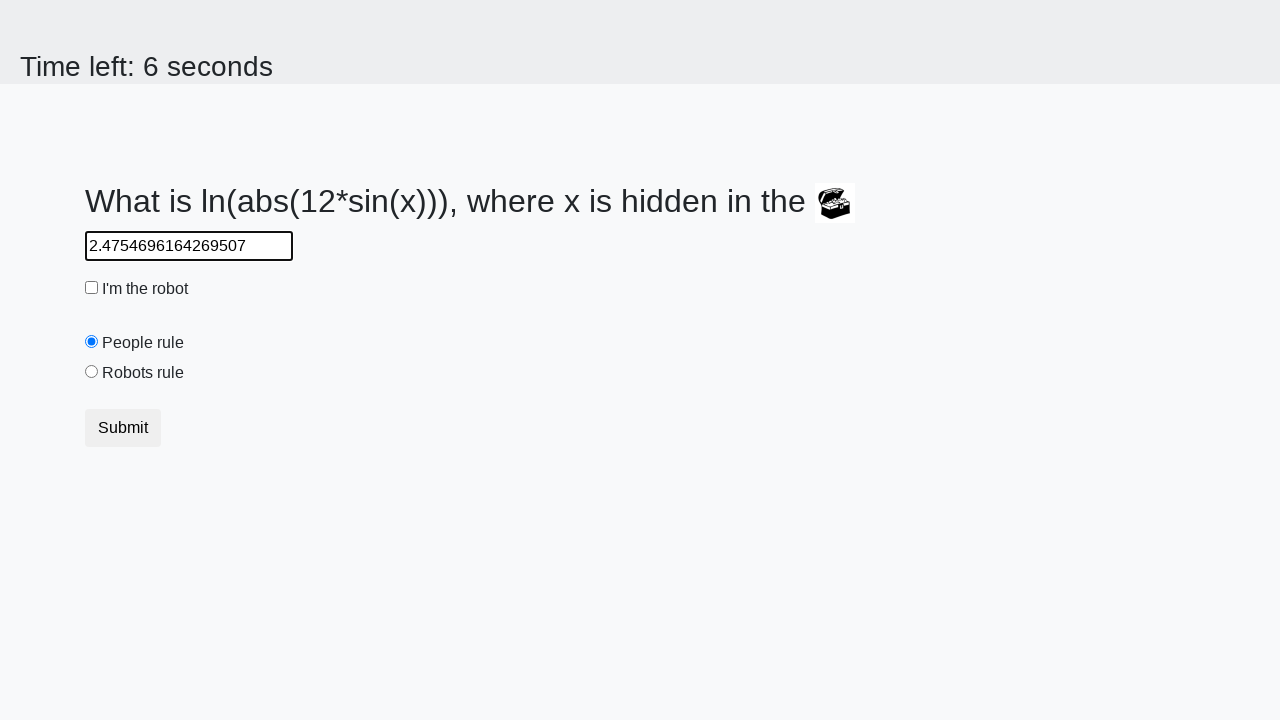

Selected 'robots rule' radio button at (92, 372) on #robotsRule
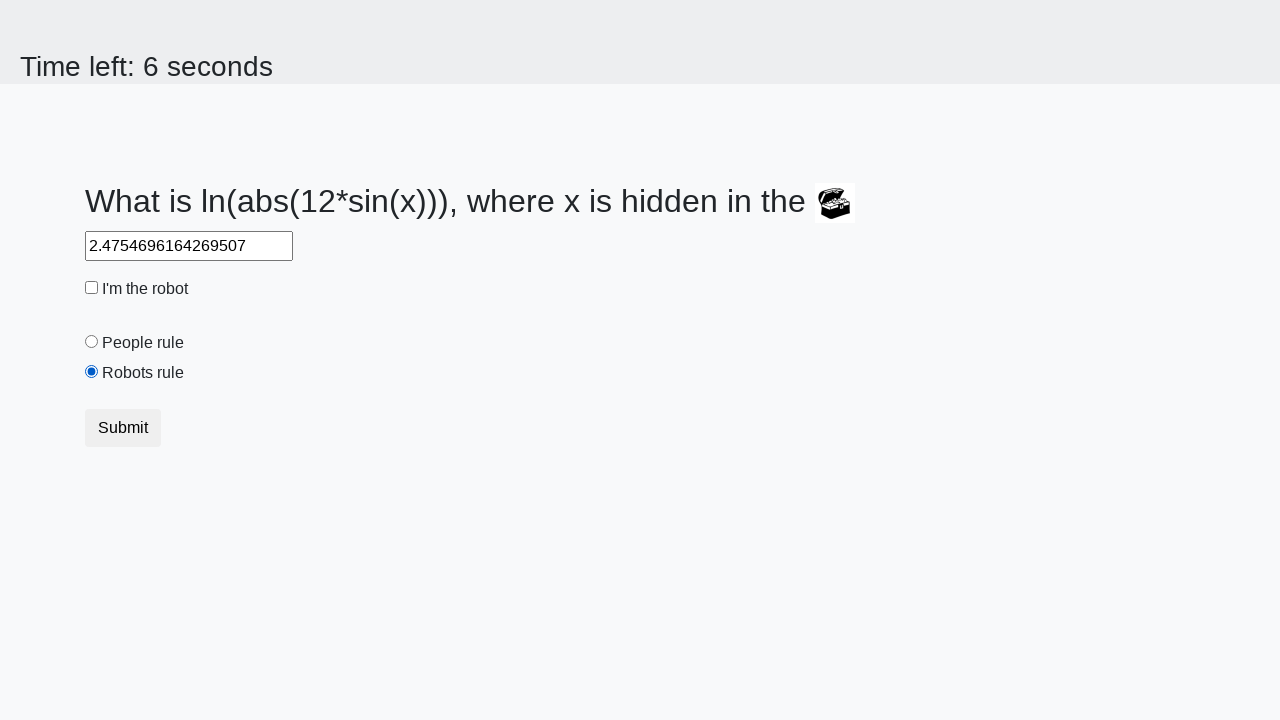

Checked robot checkbox at (92, 288) on #robotCheckbox
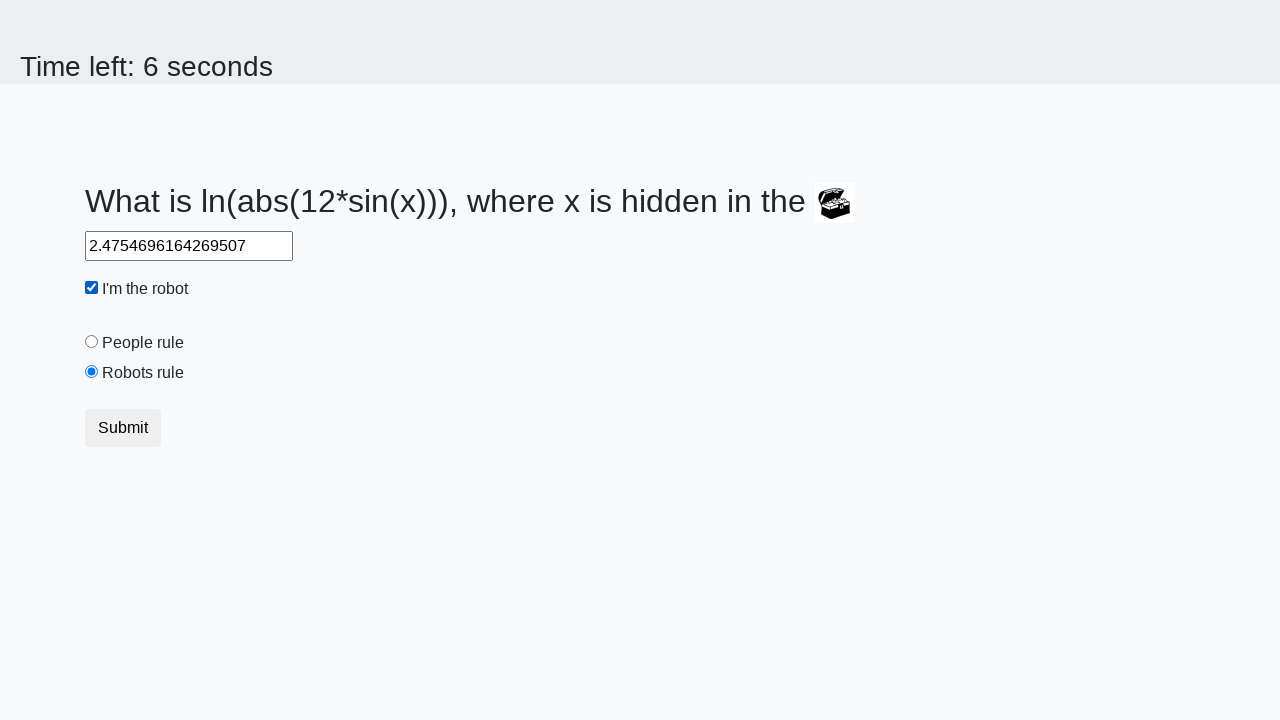

Clicked submit button to submit form at (123, 428) on button.btn
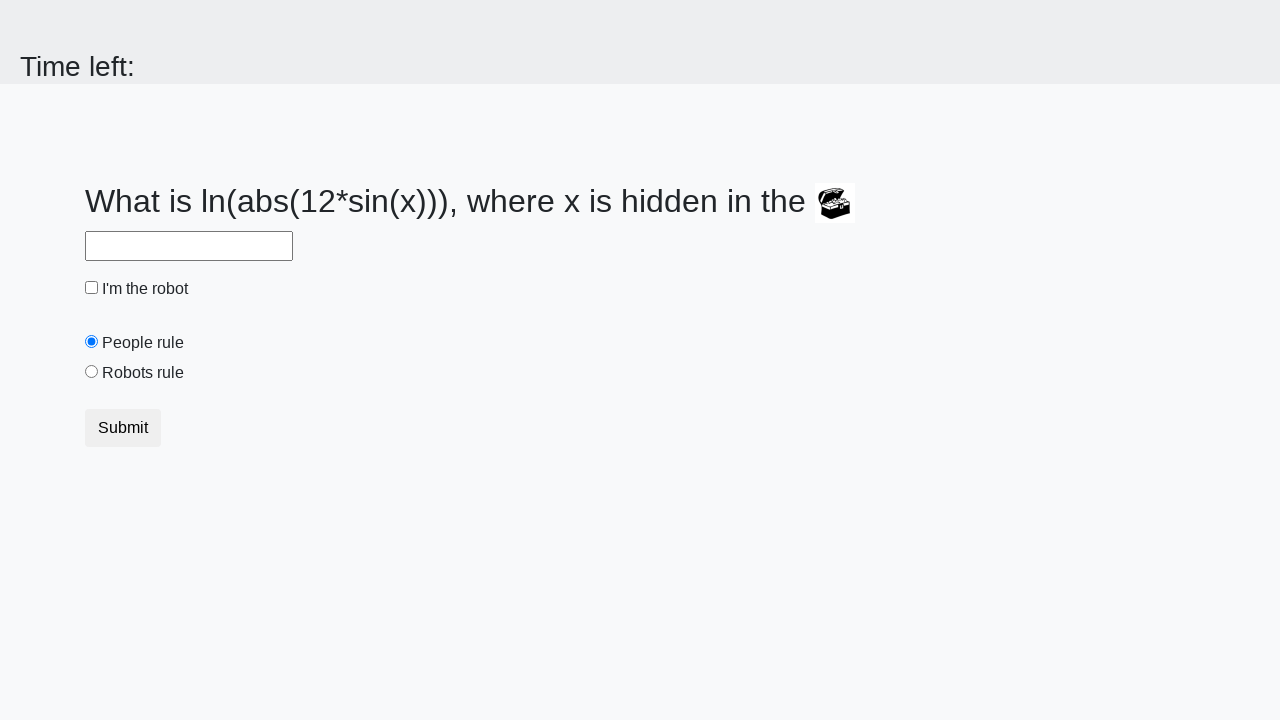

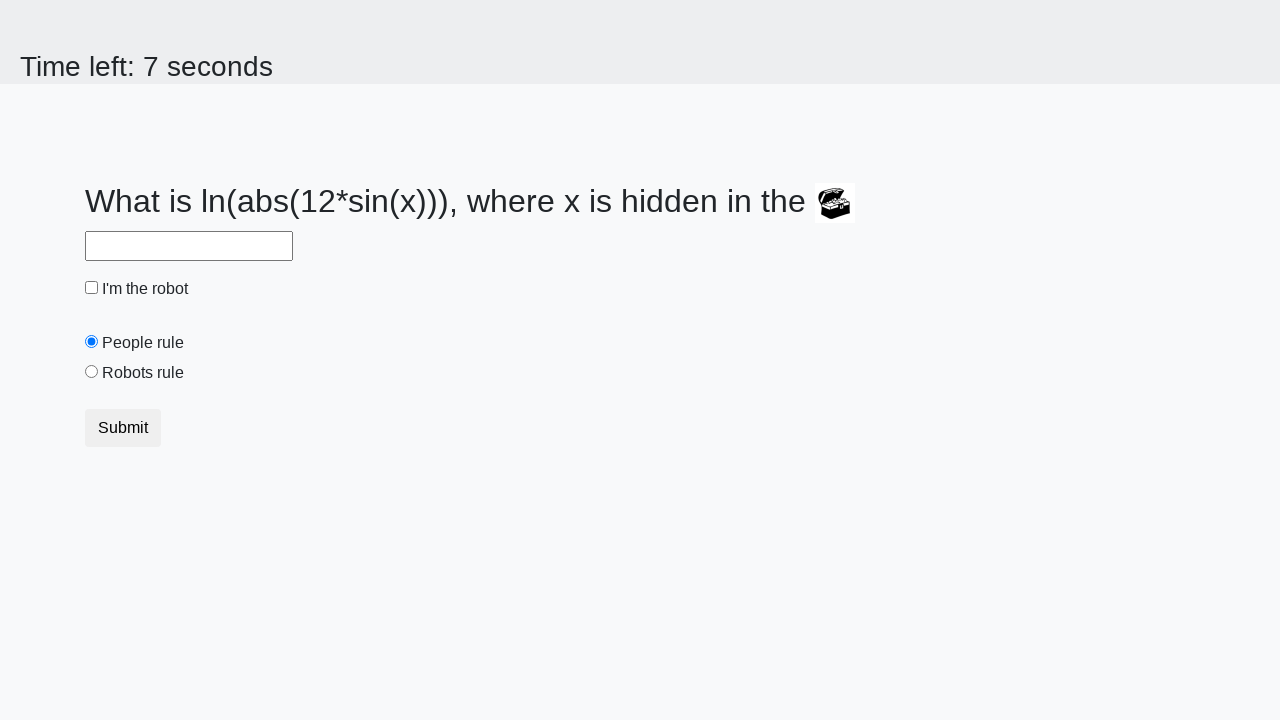